Navigates to a Freepik image page showing a Buddhist meditation photo and waits for the page to load (screenshot functionality removed as it's not a browser interaction test)

Starting URL: https://www.freepik.com/free-photo/buddhist-meditates-by-lotus-pond-tranquil-harmony-generative-ai_41074148.htm#query=gautam%20buddha&position=0&from_view=keyword&track=ais&uuid=91ad4c7d-25d0-473c-bb24-0116748ecd3f

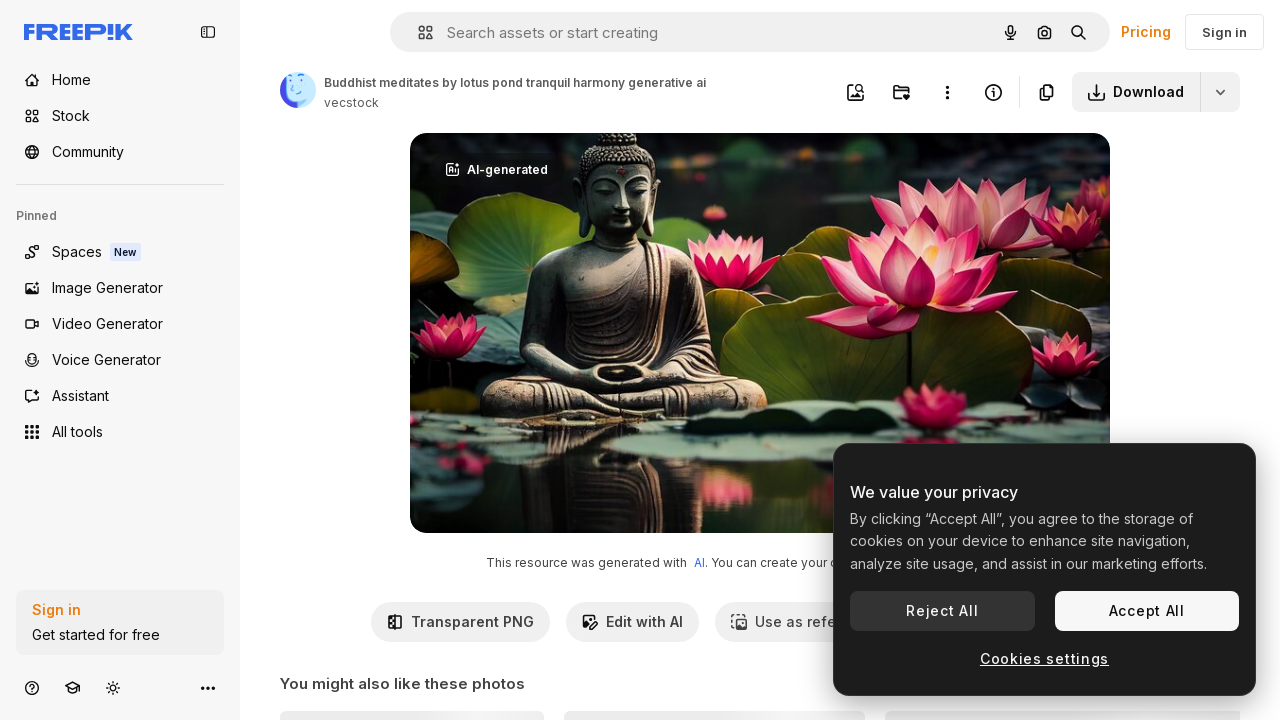

Page DOM content loaded
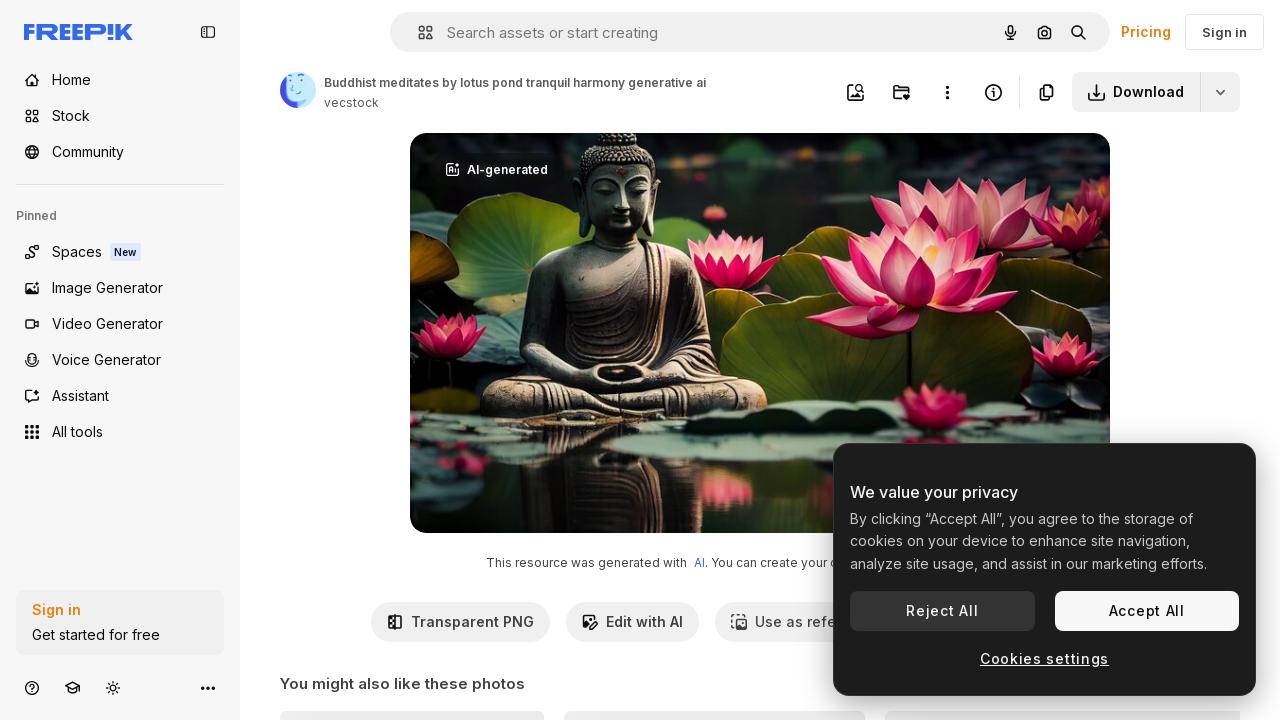

Main image element became visible on Buddhist meditation page
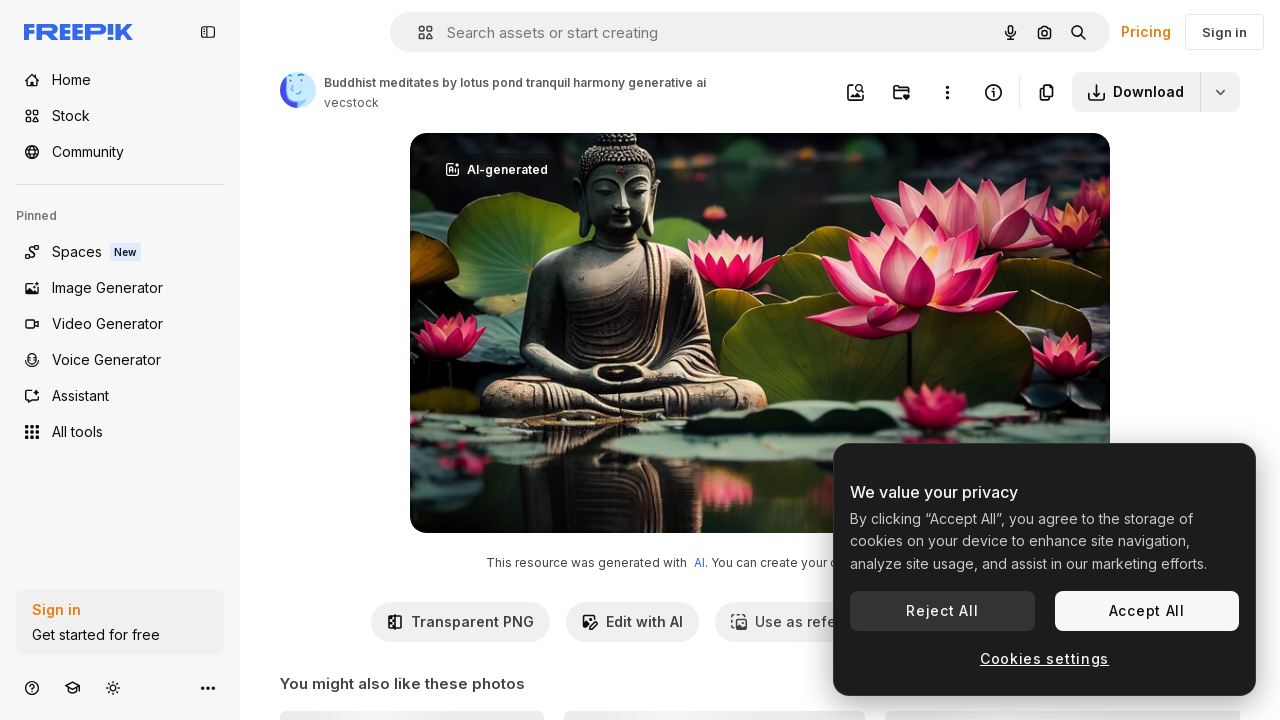

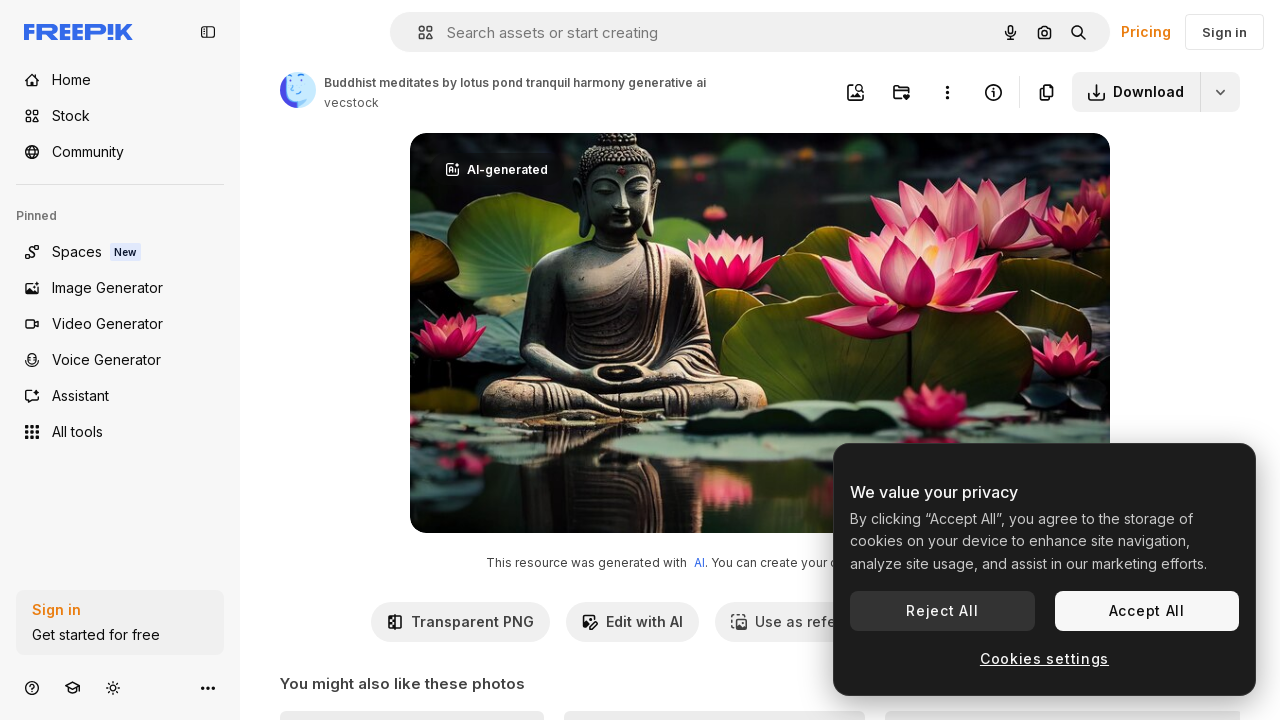